Navigates to the Bootswatch default theme page and waits for it to load completely.

Starting URL: https://bootswatch.com/default

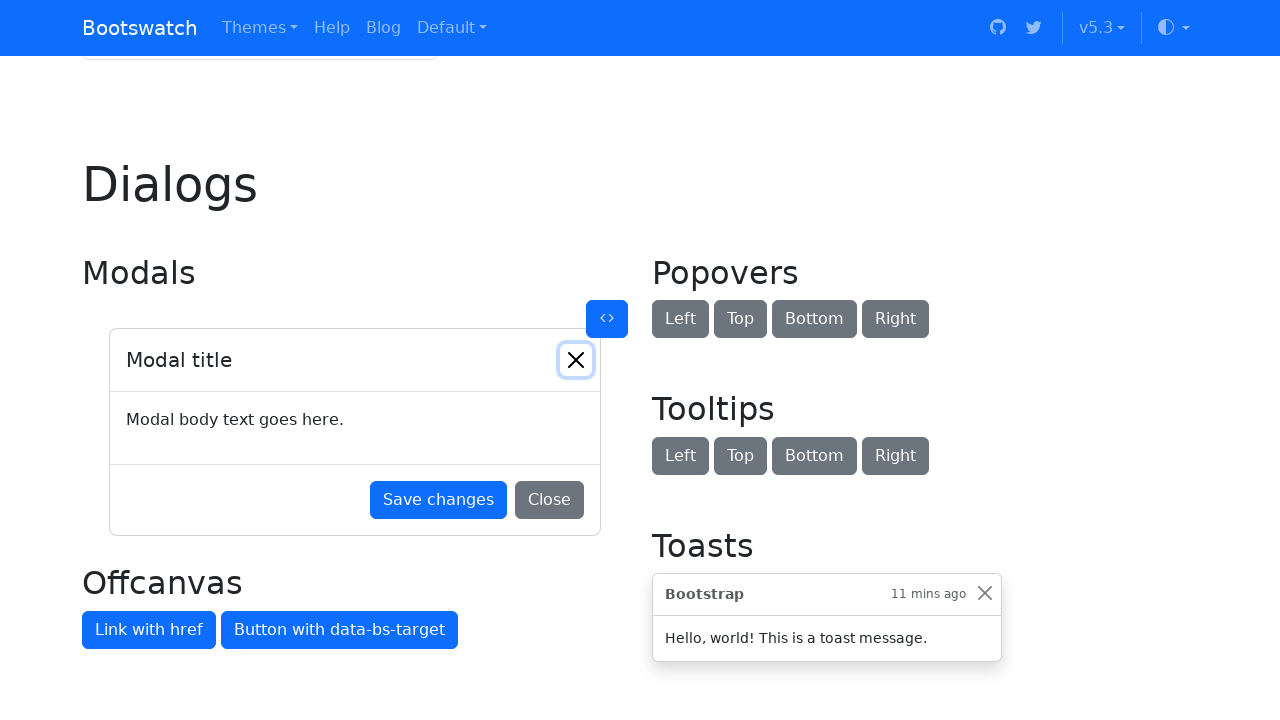

Navigated to Bootswatch default theme page
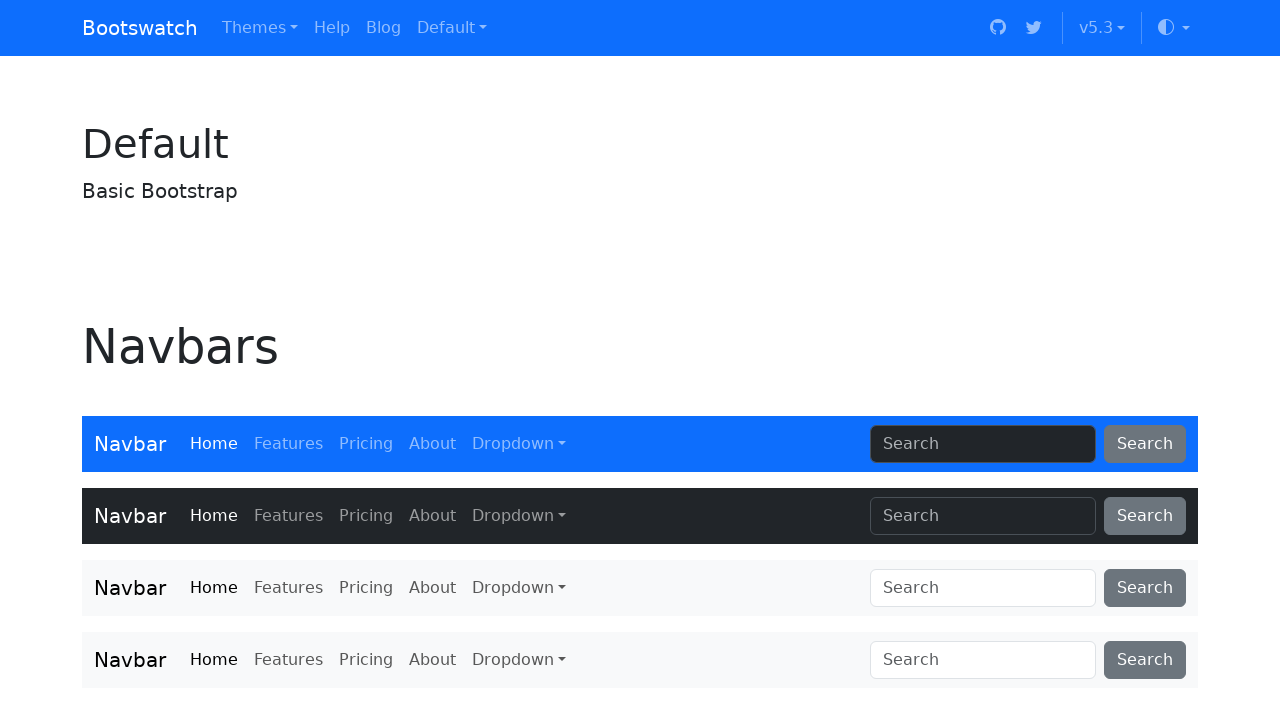

Page fully loaded
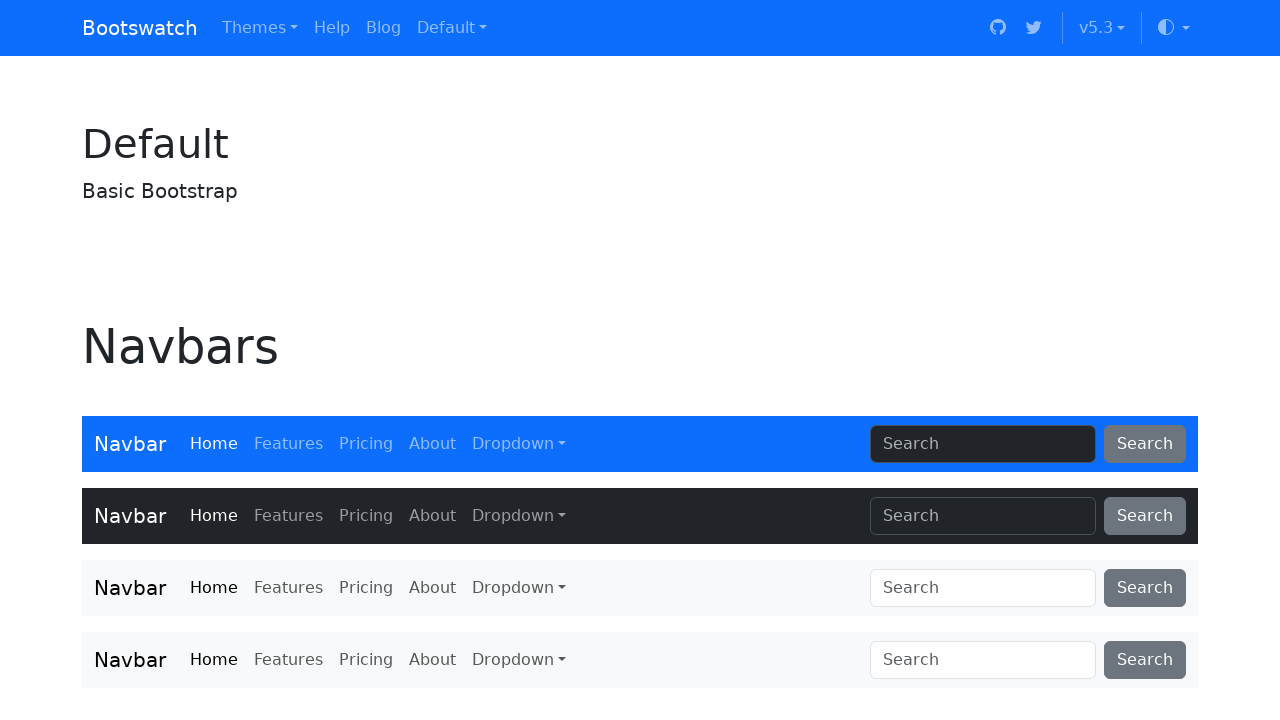

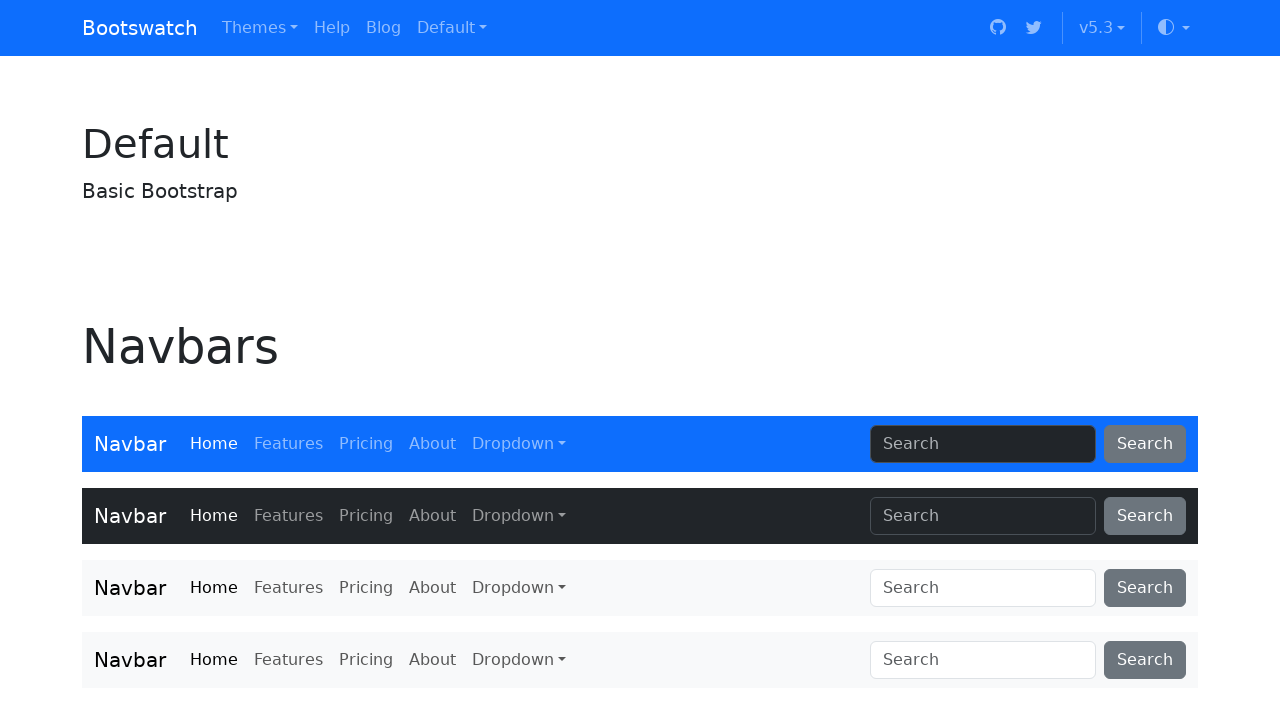